Tests that the input field is cleared after adding a todo item

Starting URL: https://demo.playwright.dev/todomvc

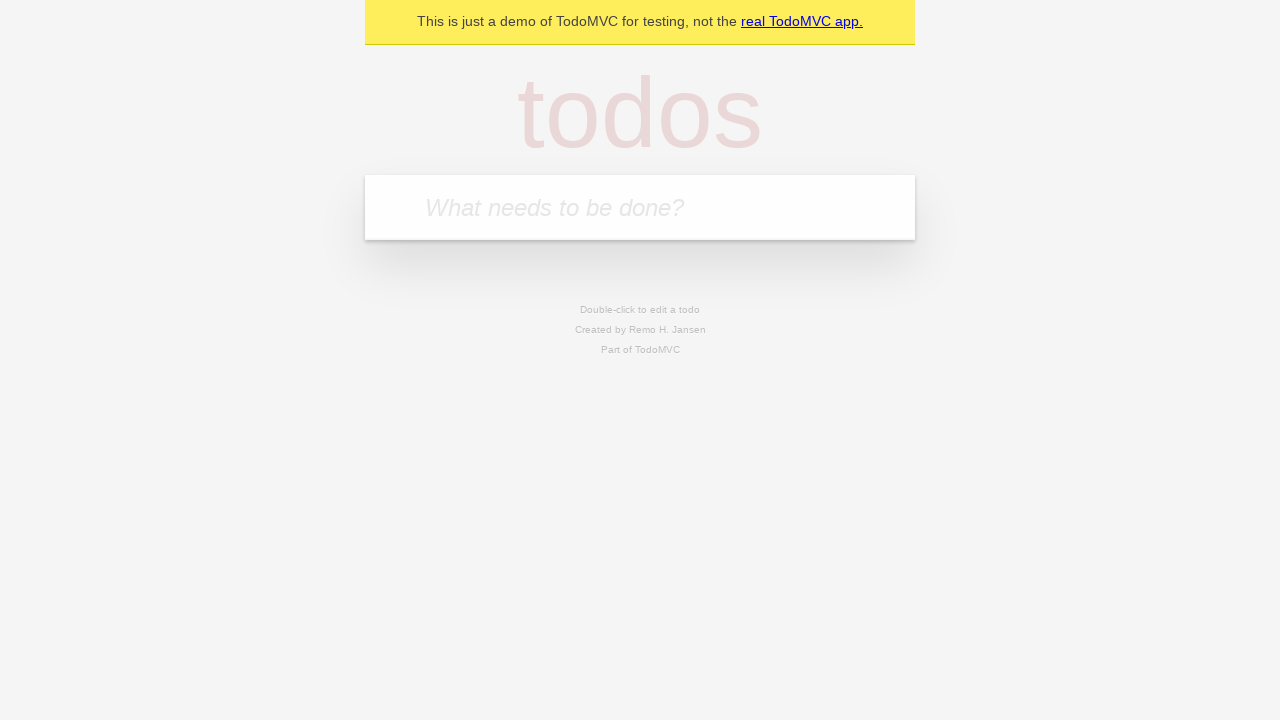

Filled todo input field with 'buy some cheese' on internal:attr=[placeholder="What needs to be done?"i]
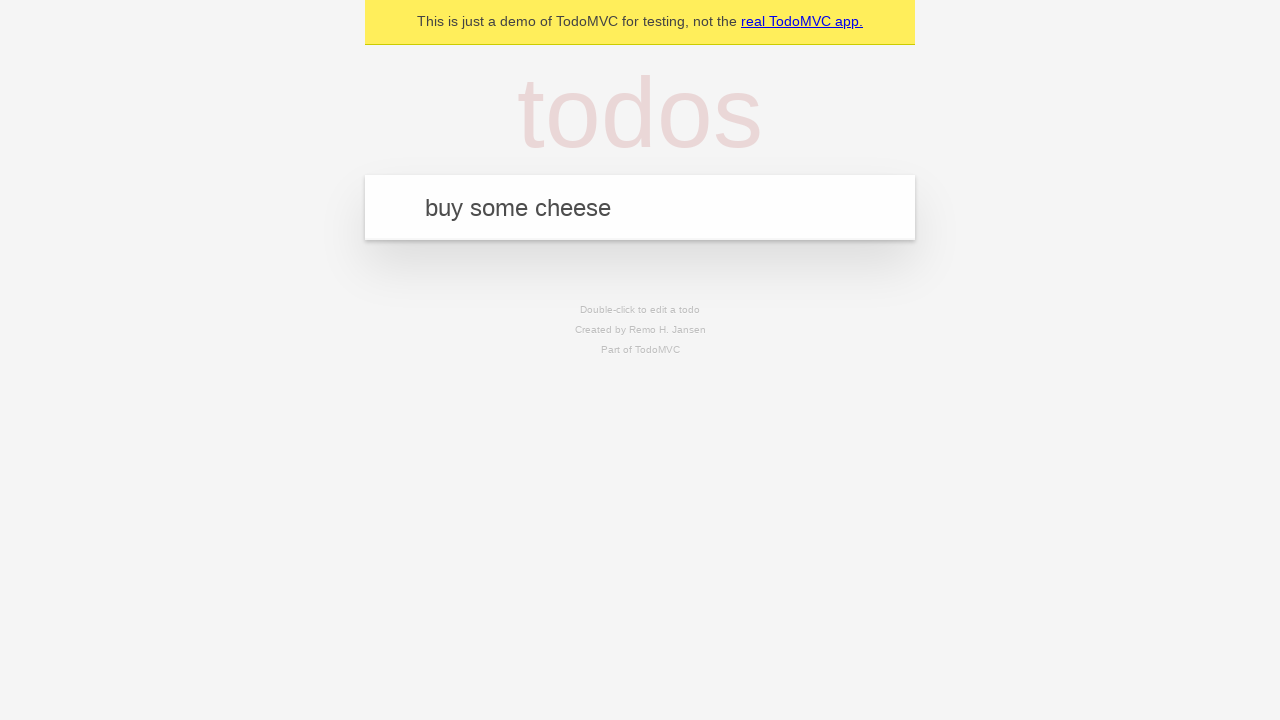

Pressed Enter to add the todo item on internal:attr=[placeholder="What needs to be done?"i]
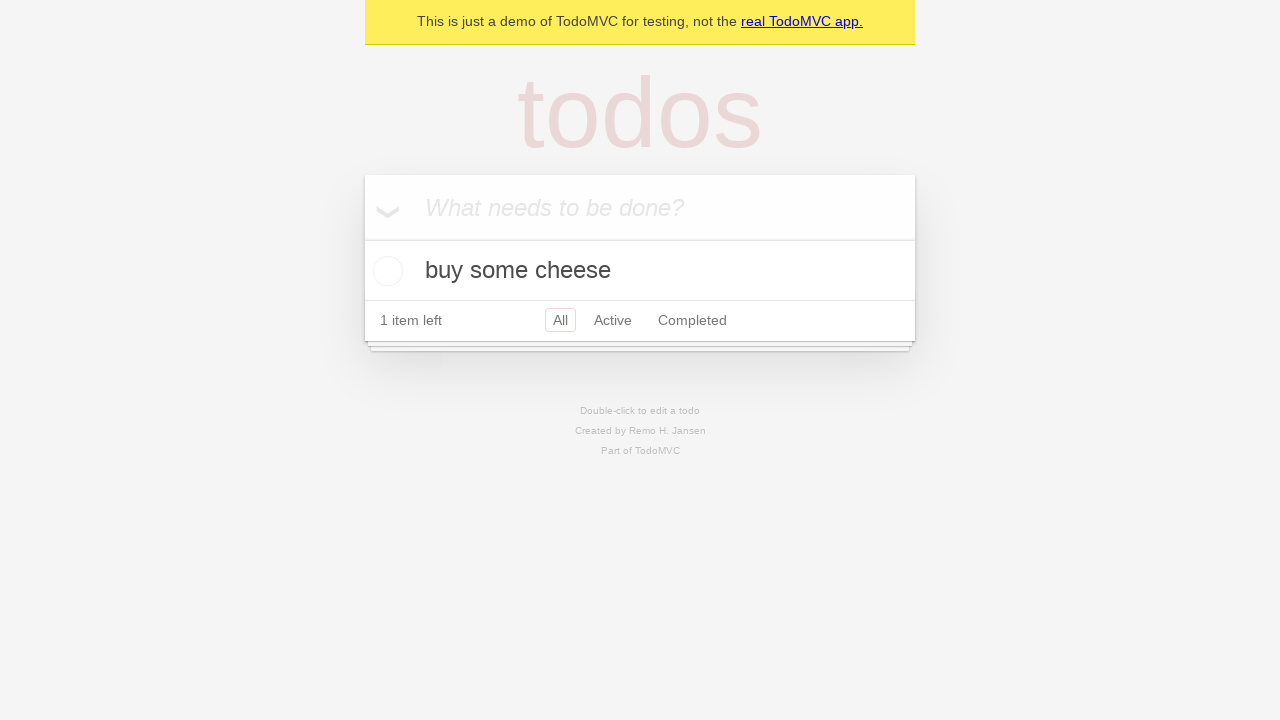

Todo item appeared in the list
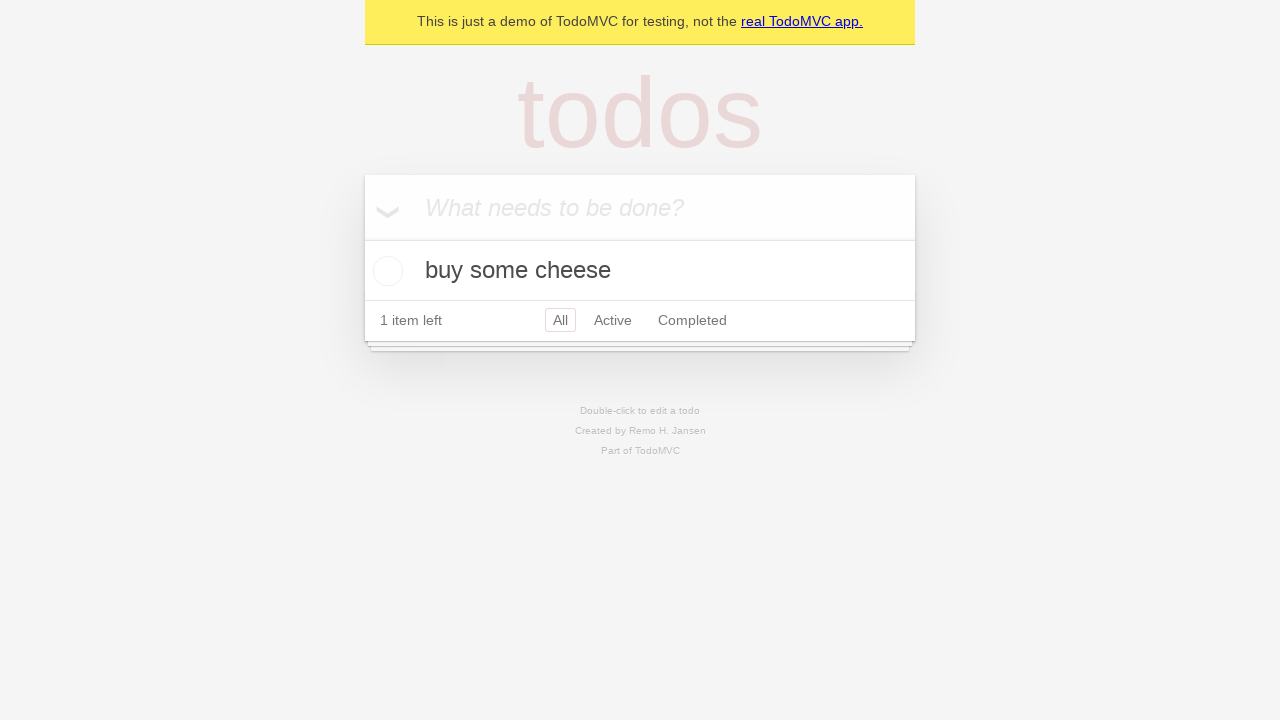

Verified that the input field was cleared after adding the todo
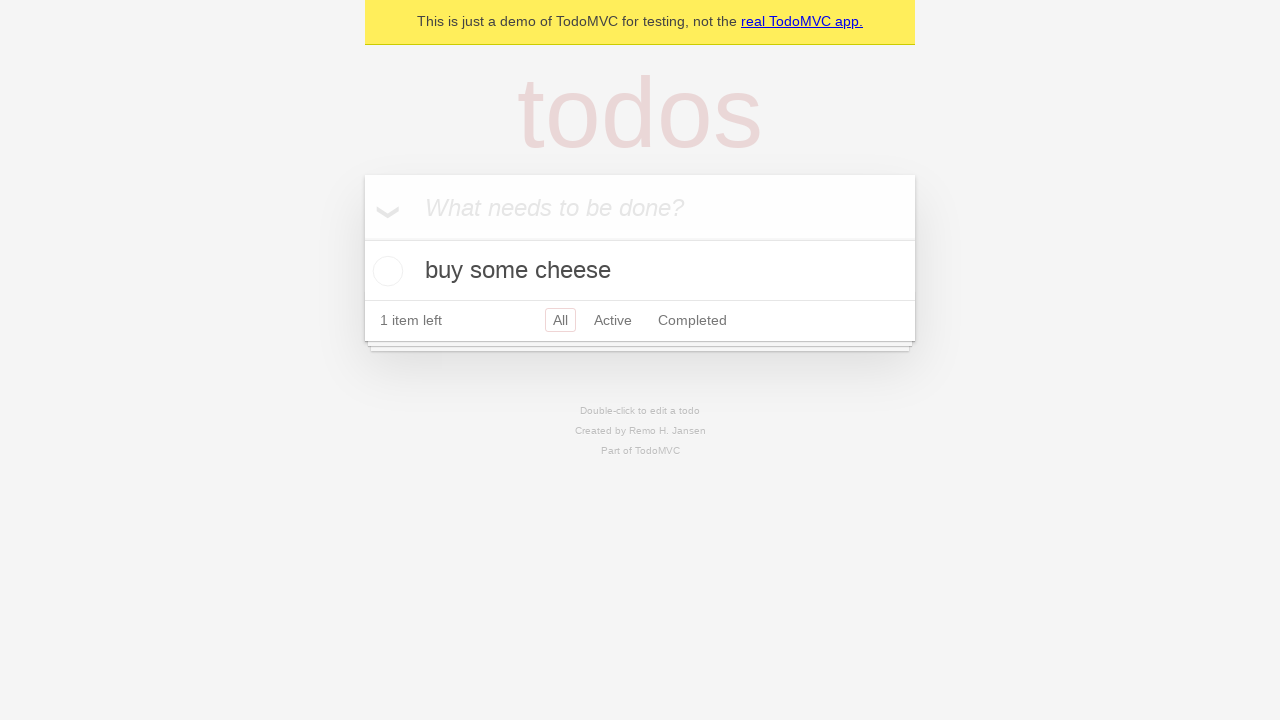

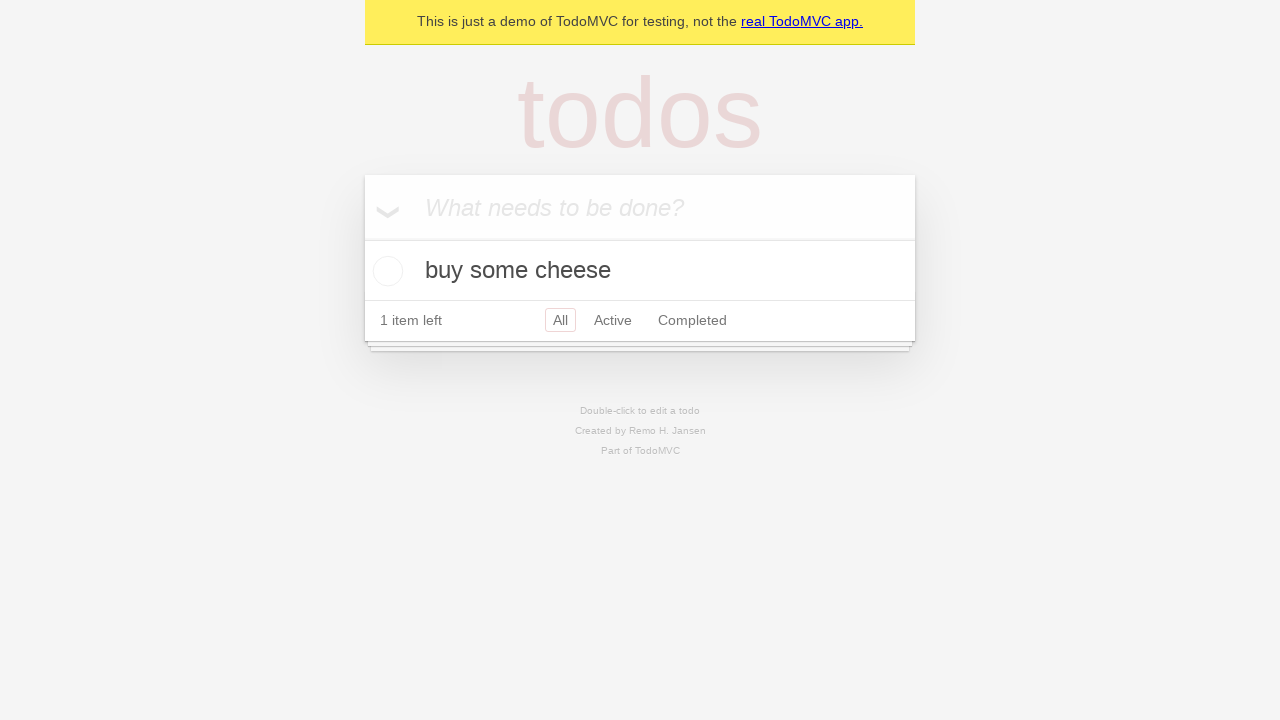